Tests the complete checkout process by adding a book to cart and filling out billing information with payment method selection

Starting URL: https://practice.automationtesting.in/

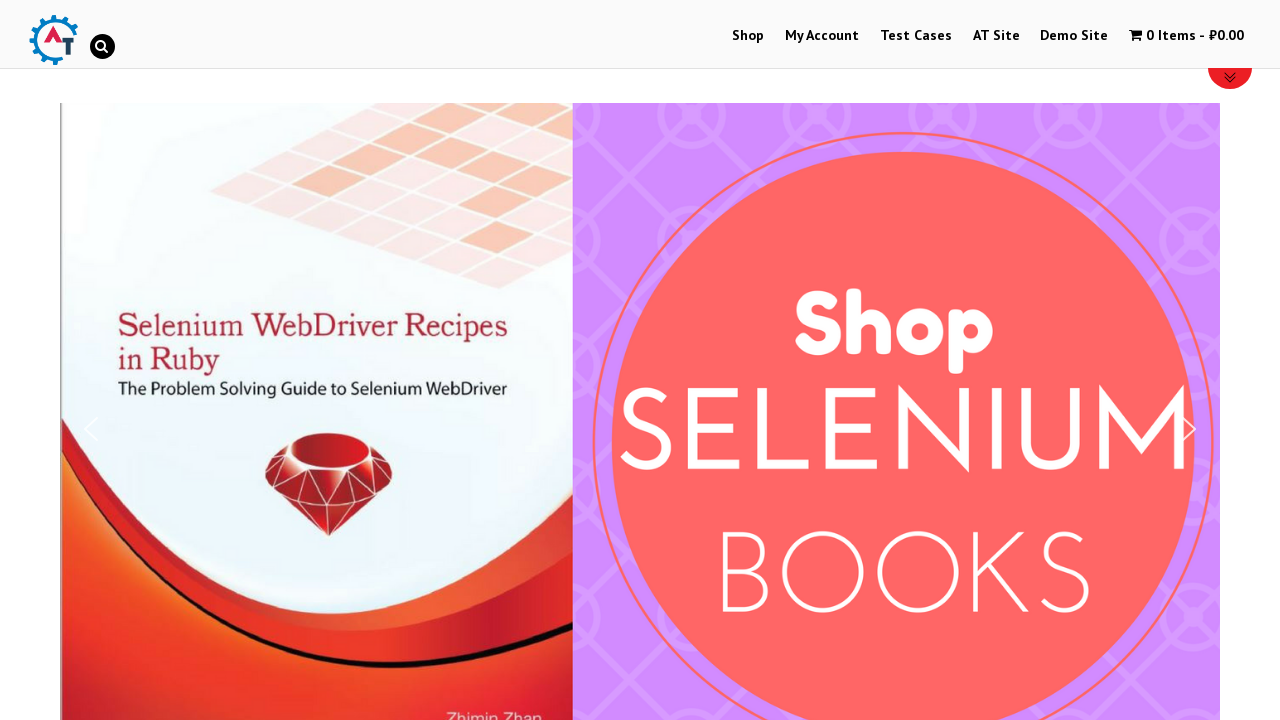

Clicked on Shop menu item at (748, 36) on #menu-item-40 > a
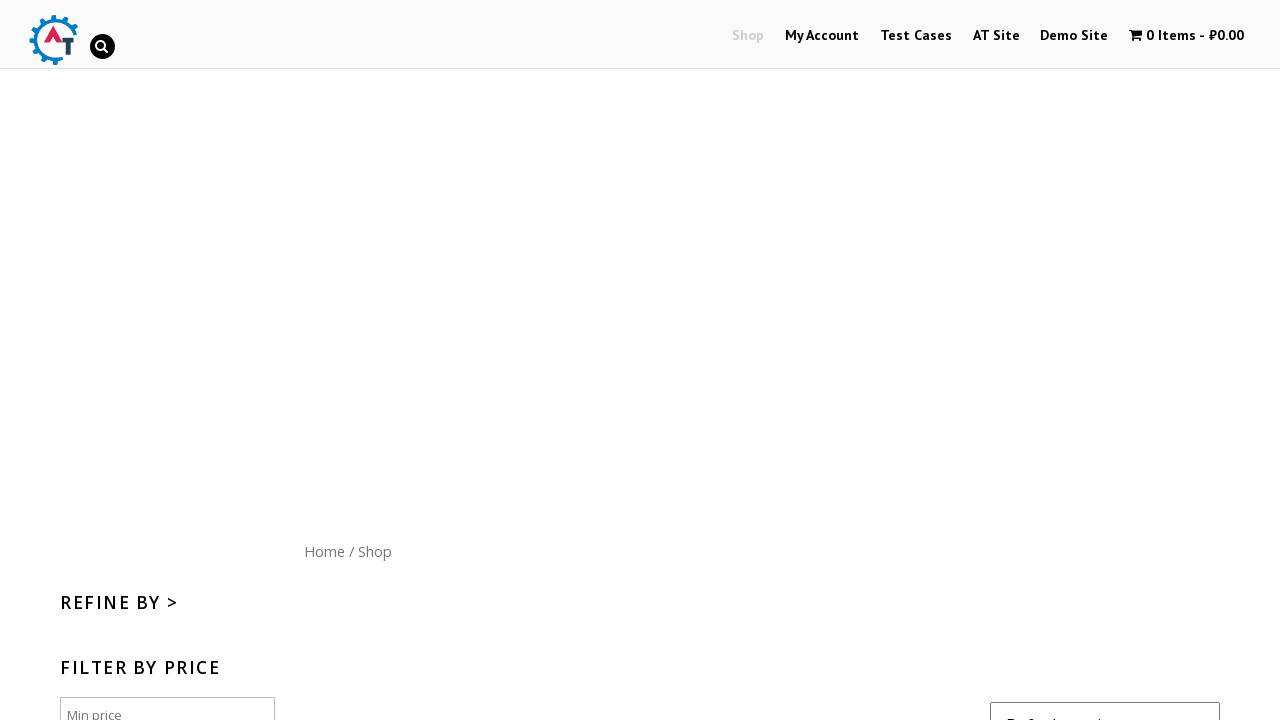

Scrolled down 300px to view products
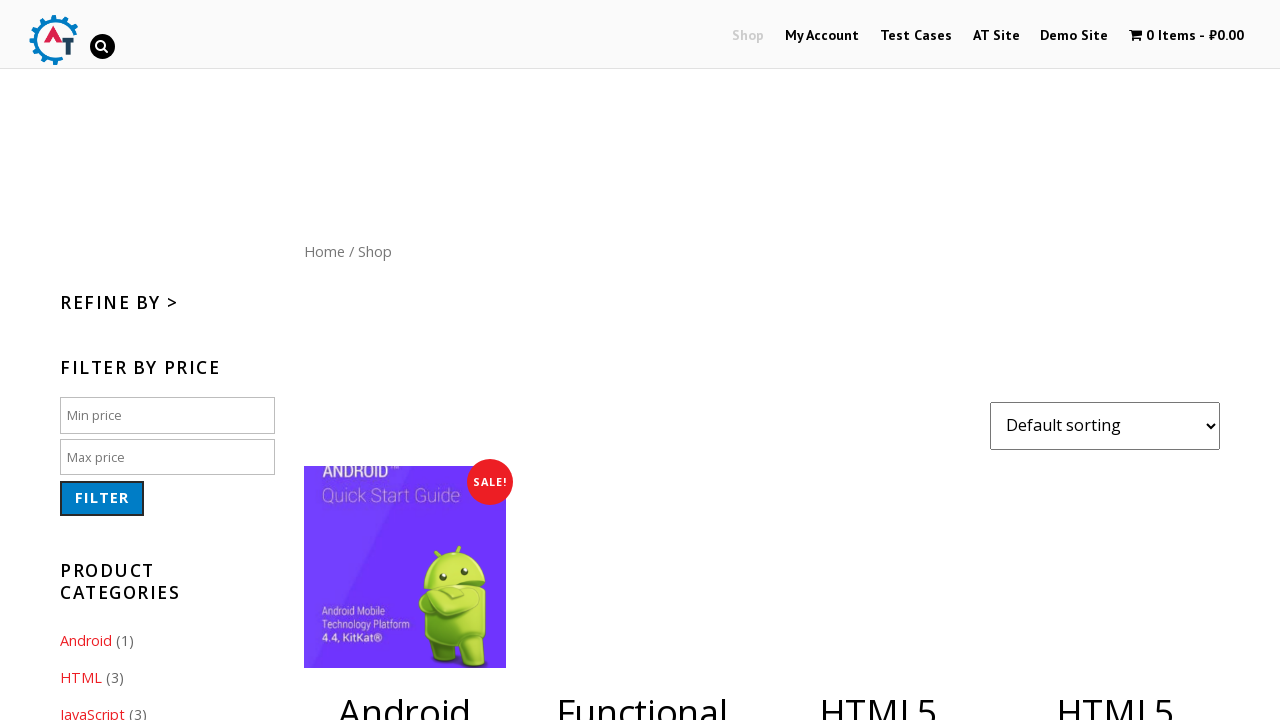

Clicked Add to Cart for HTML5 book at (1115, 361) on a[data-product_id='182']
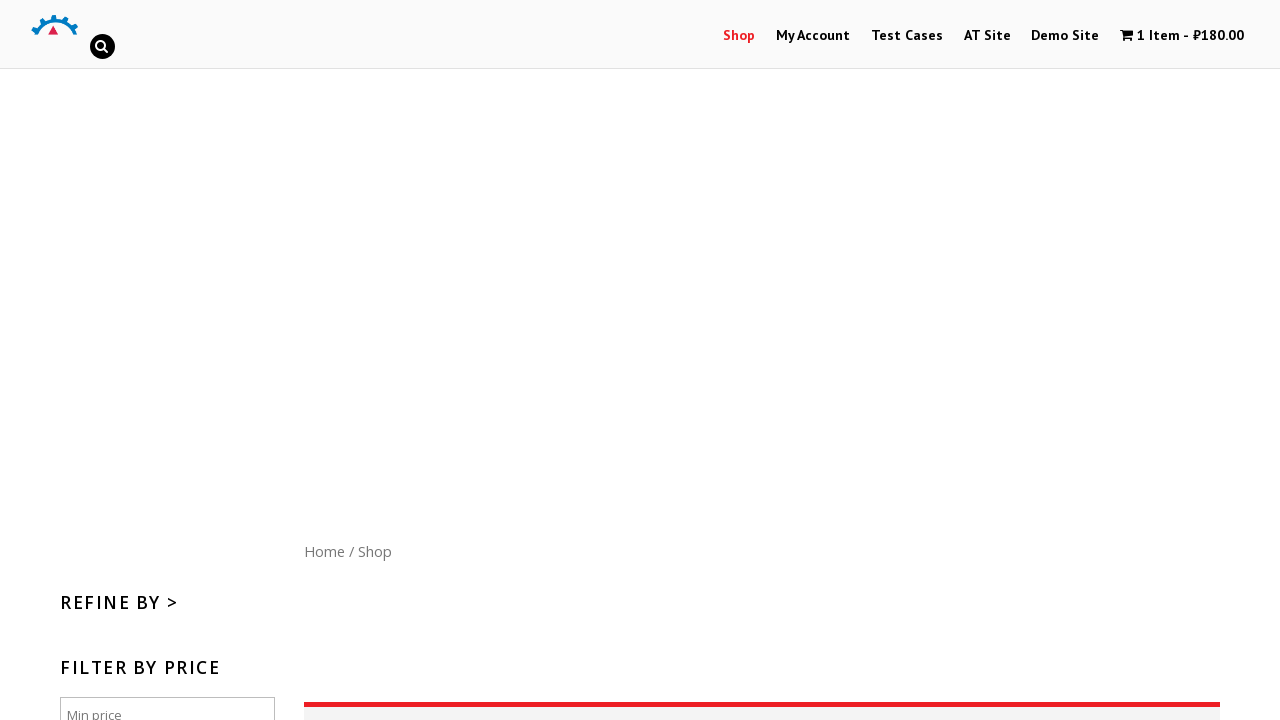

Waited 2 seconds for cart update
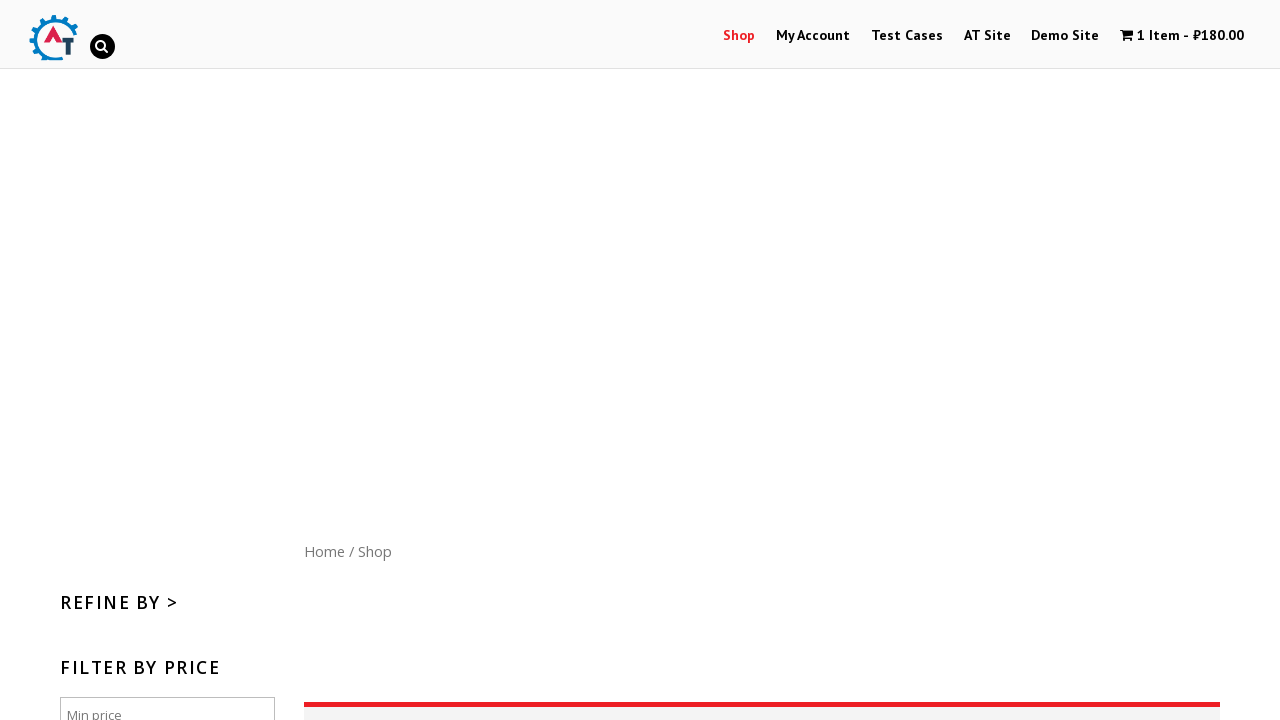

Clicked on cart icon to view cart contents at (1182, 36) on a.wpmenucart-contents
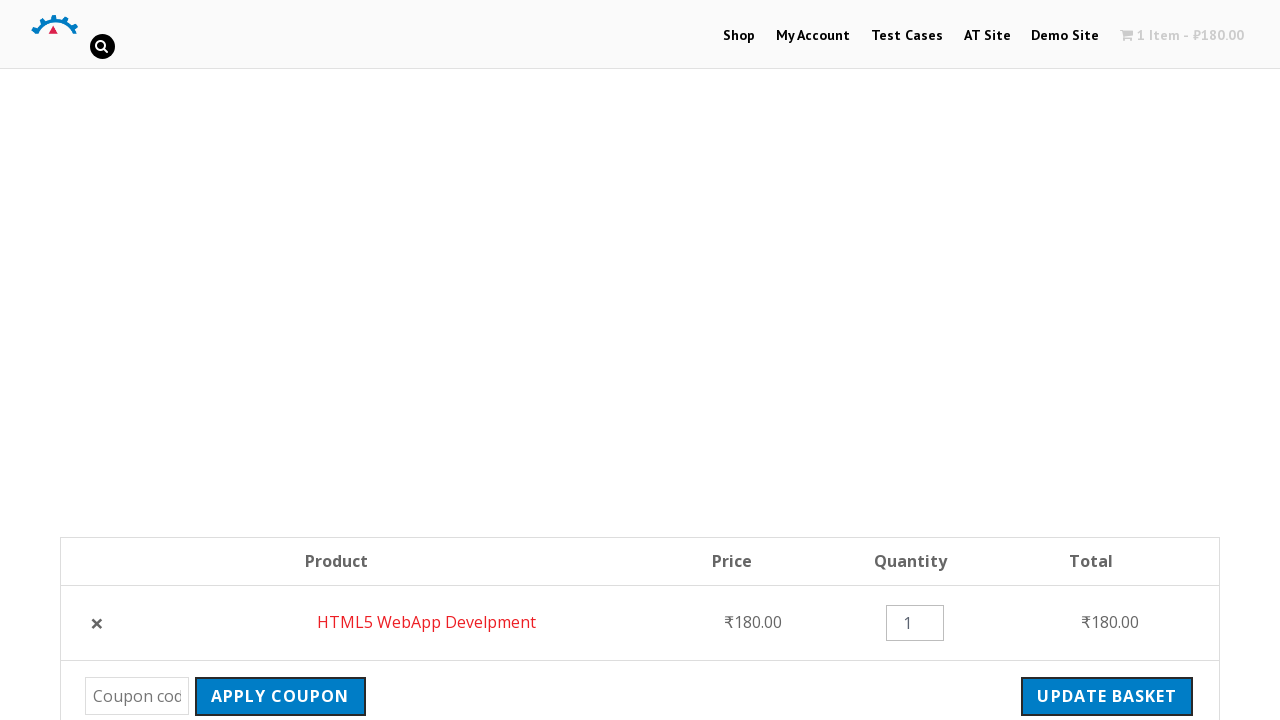

Clicked Proceed to Checkout button at (1098, 360) on .wc-proceed-to-checkout > a
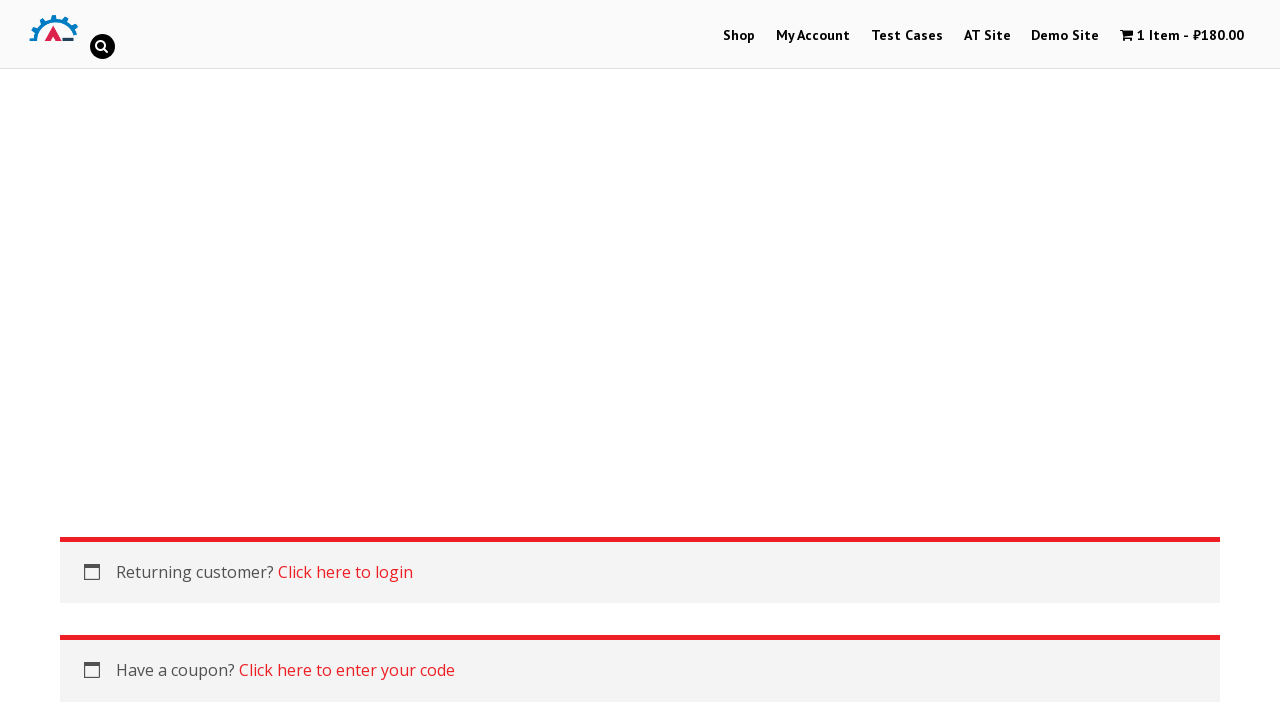

Filled billing first name field with 'bookbuyer' on #billing_first_name
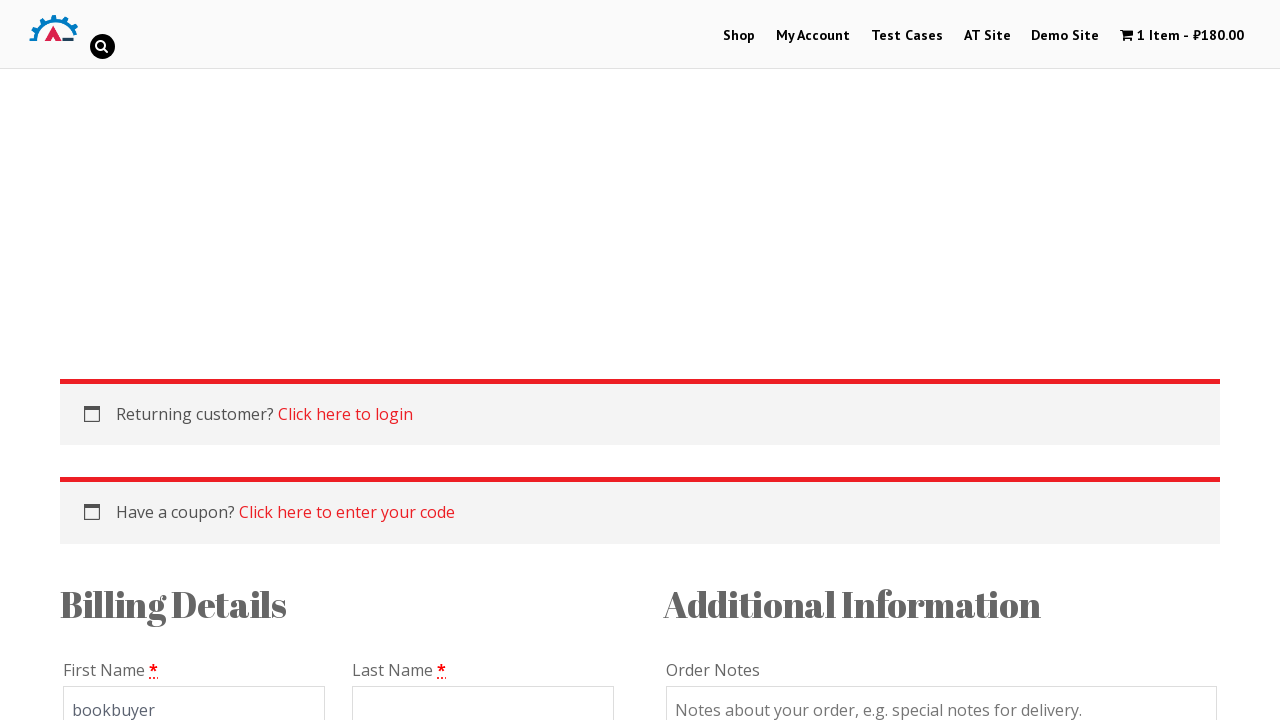

Filled billing last name field with 'bookbuyer' on #billing_last_name
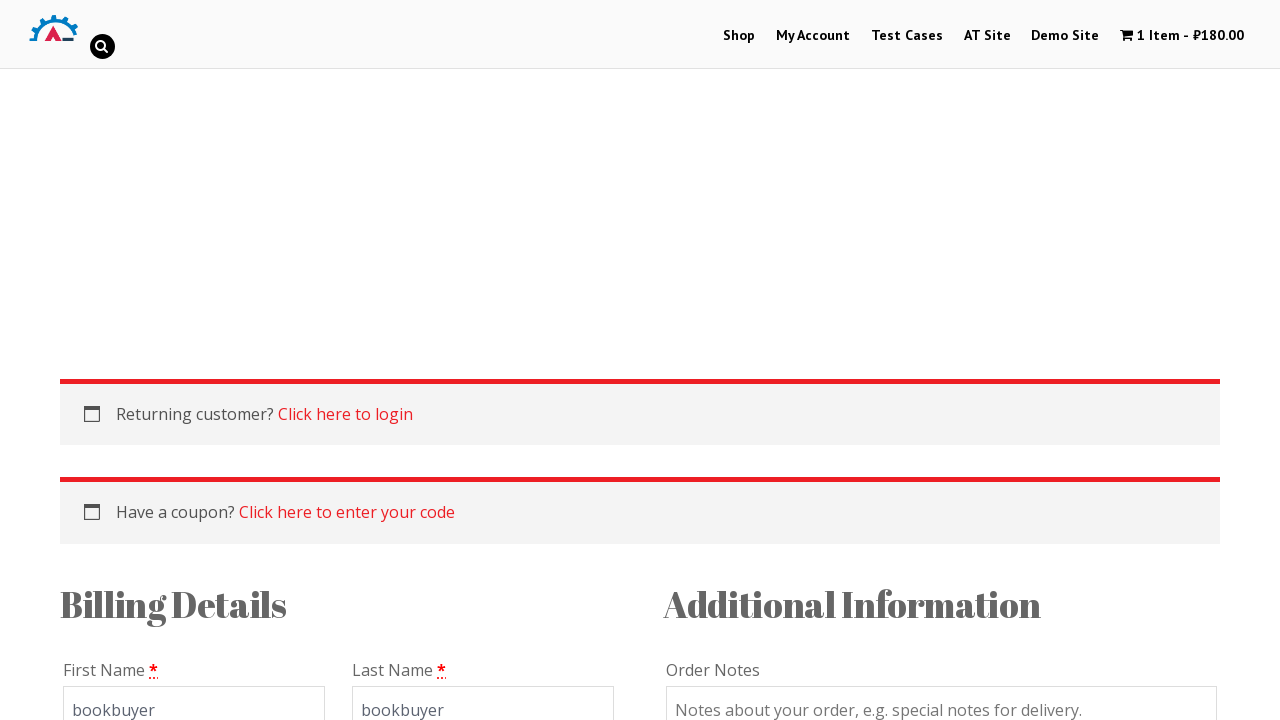

Filled billing email field with 'testbuyer3007@example.com' on #billing_email
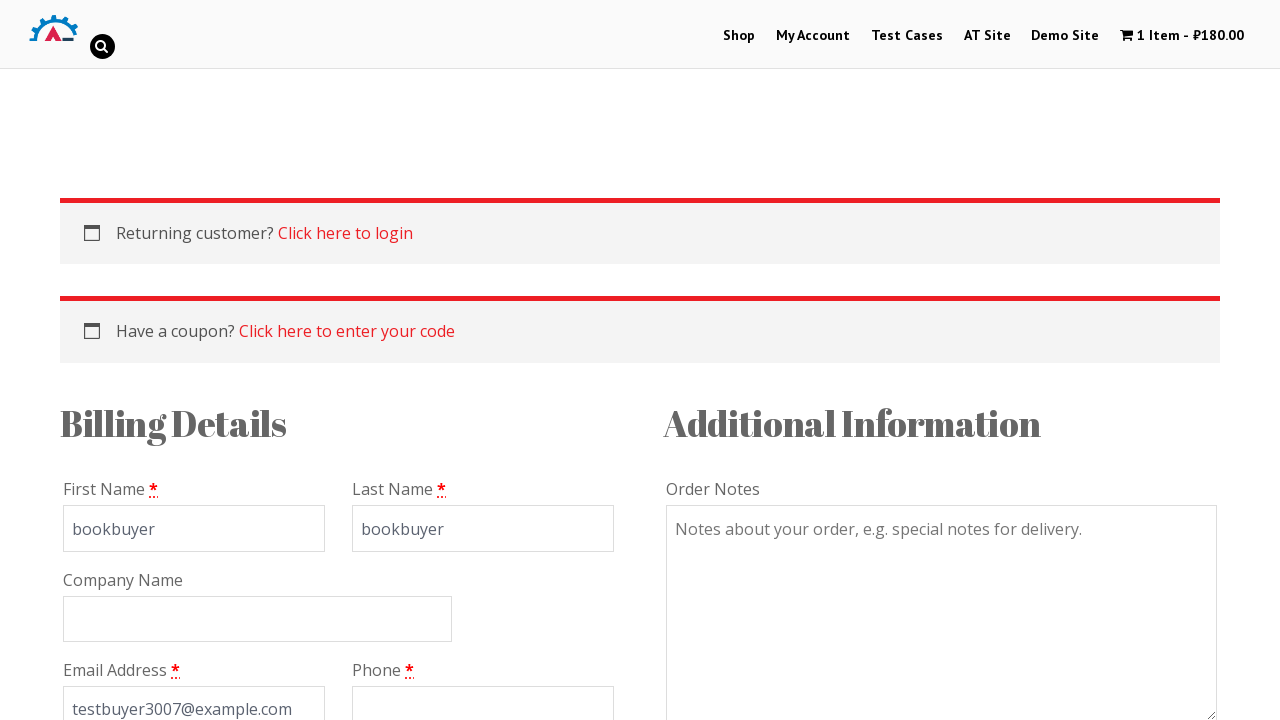

Filled billing phone field with '12345678' on #billing_phone
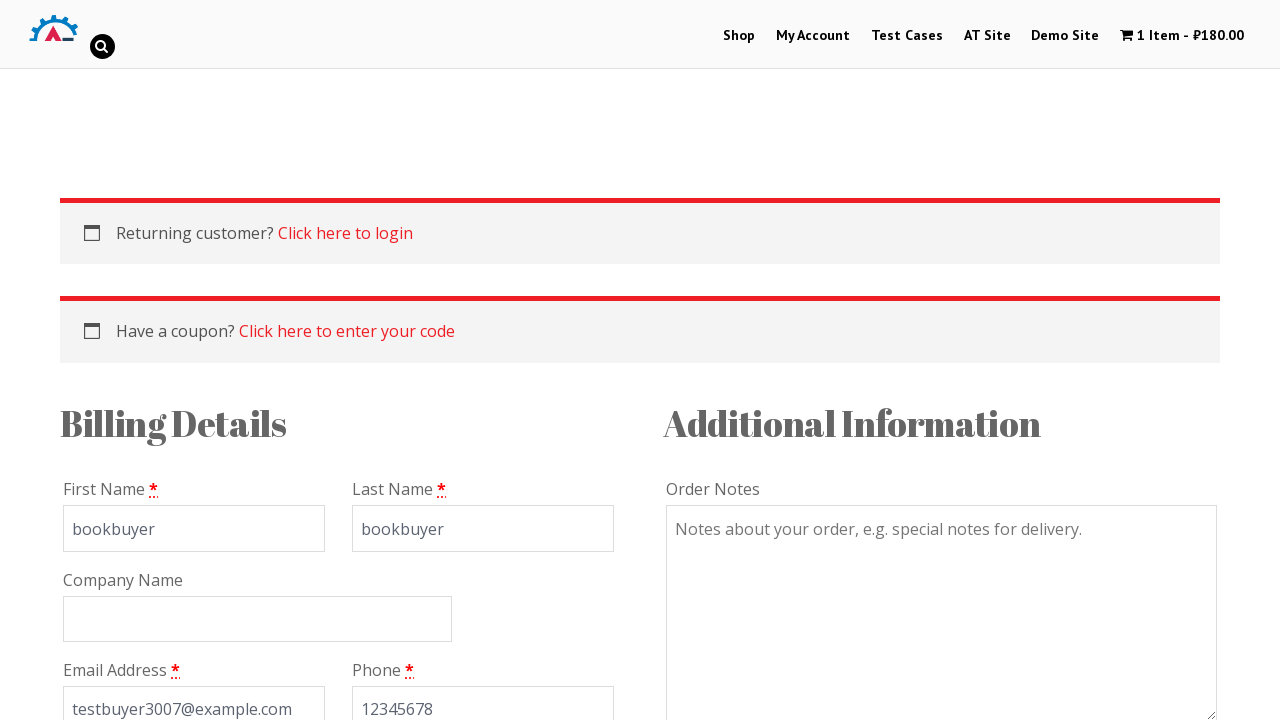

Clicked on country dropdown selector at (338, 392) on xpath=//div[contains(@class, 'select2-container')]
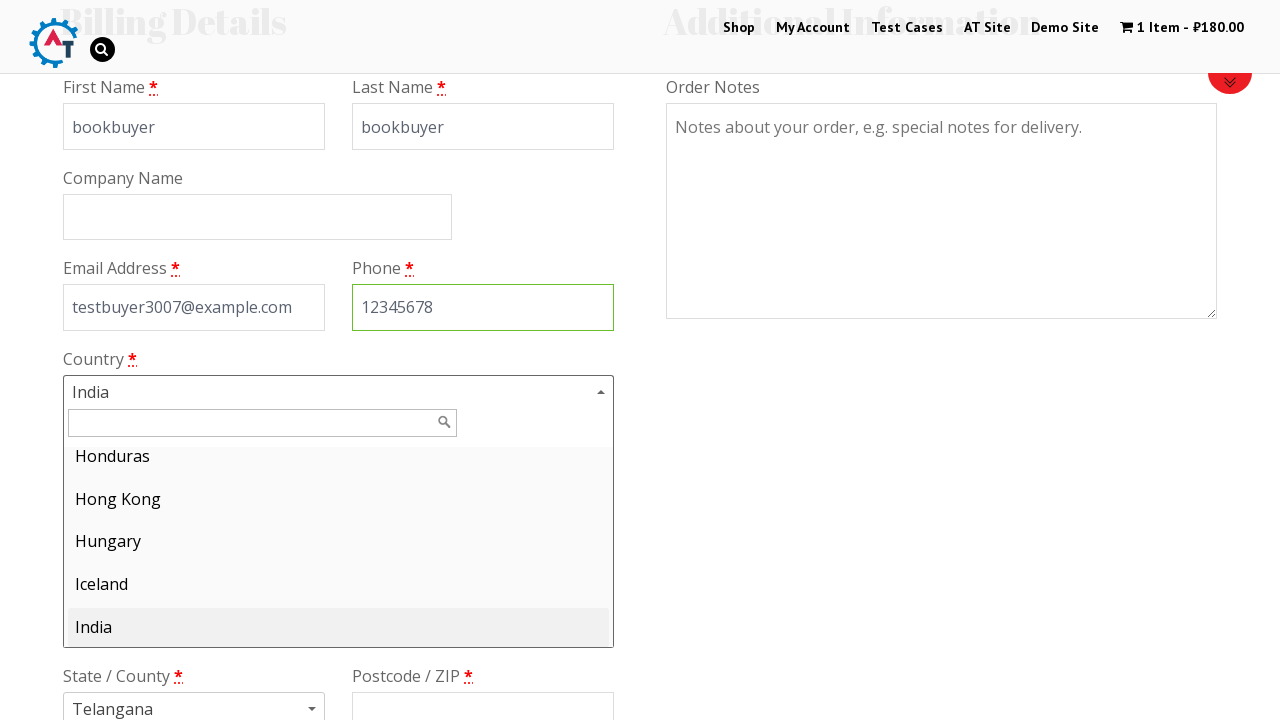

Typed 'russia' in country search field on #s2id_autogen1_search
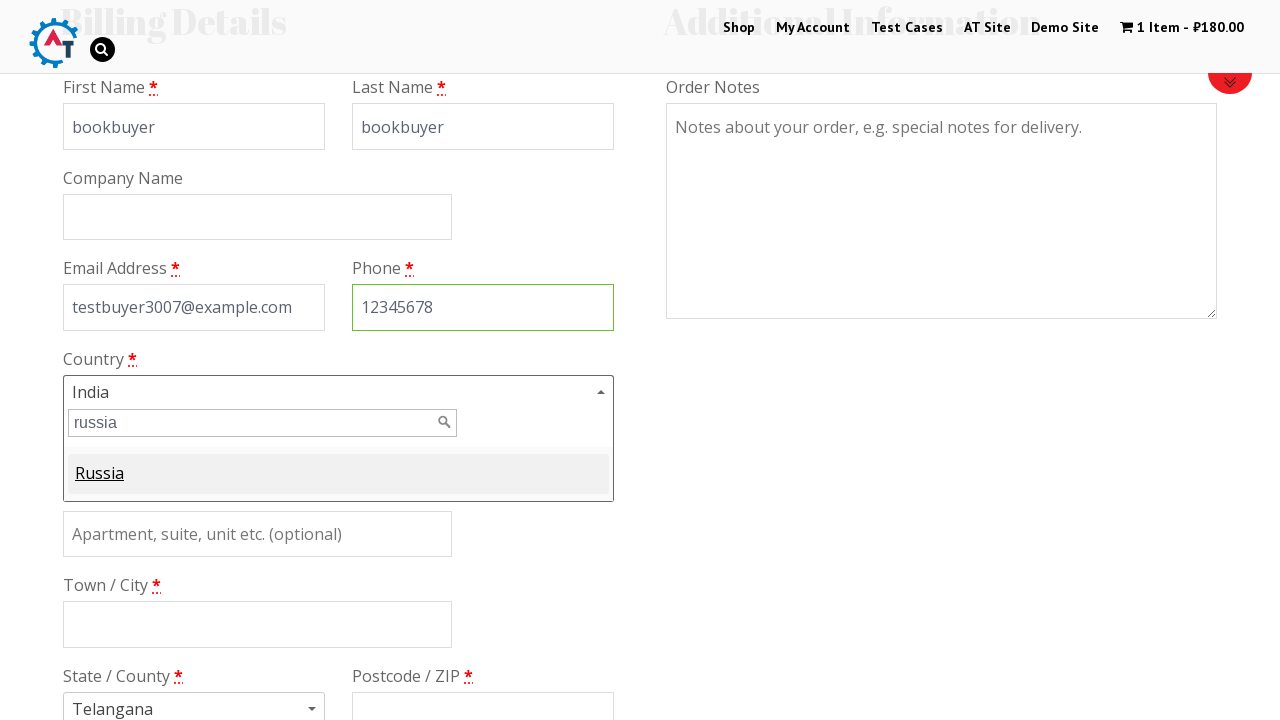

Clicked on Russia option from dropdown at (100, 473) on span.select2-match
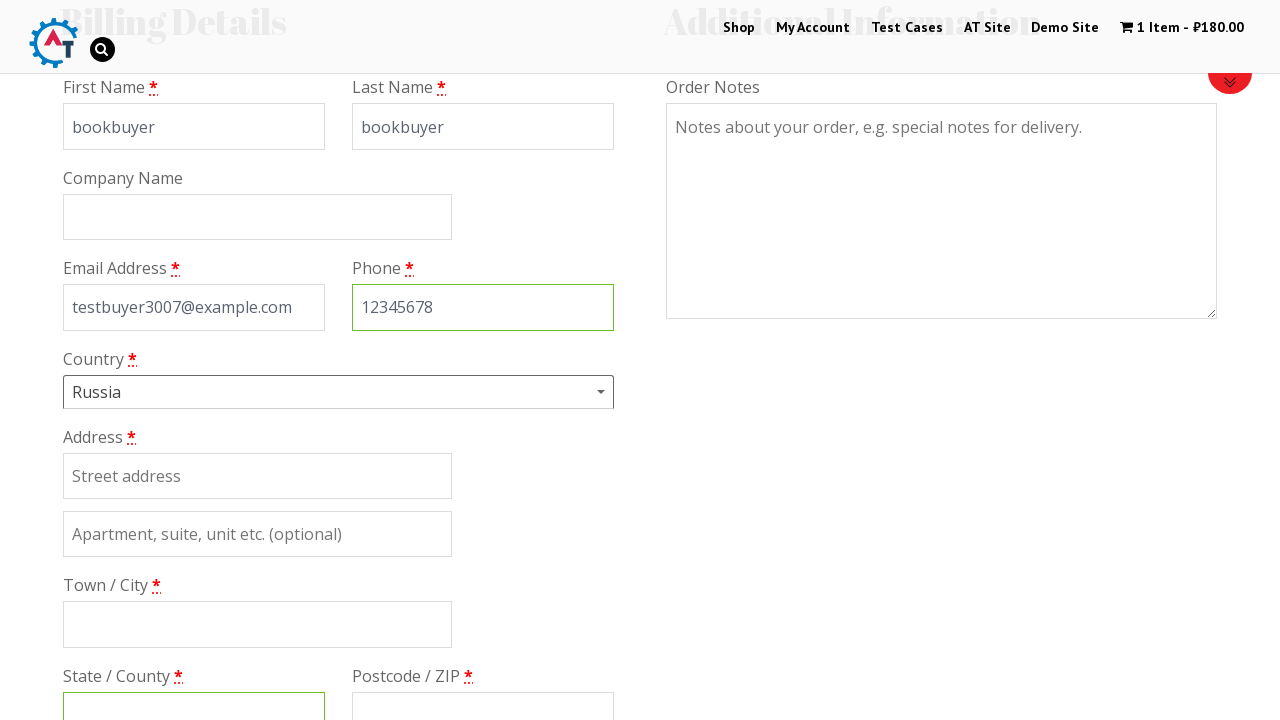

Filled billing address field with 'book buyer main street' on #billing_address_1
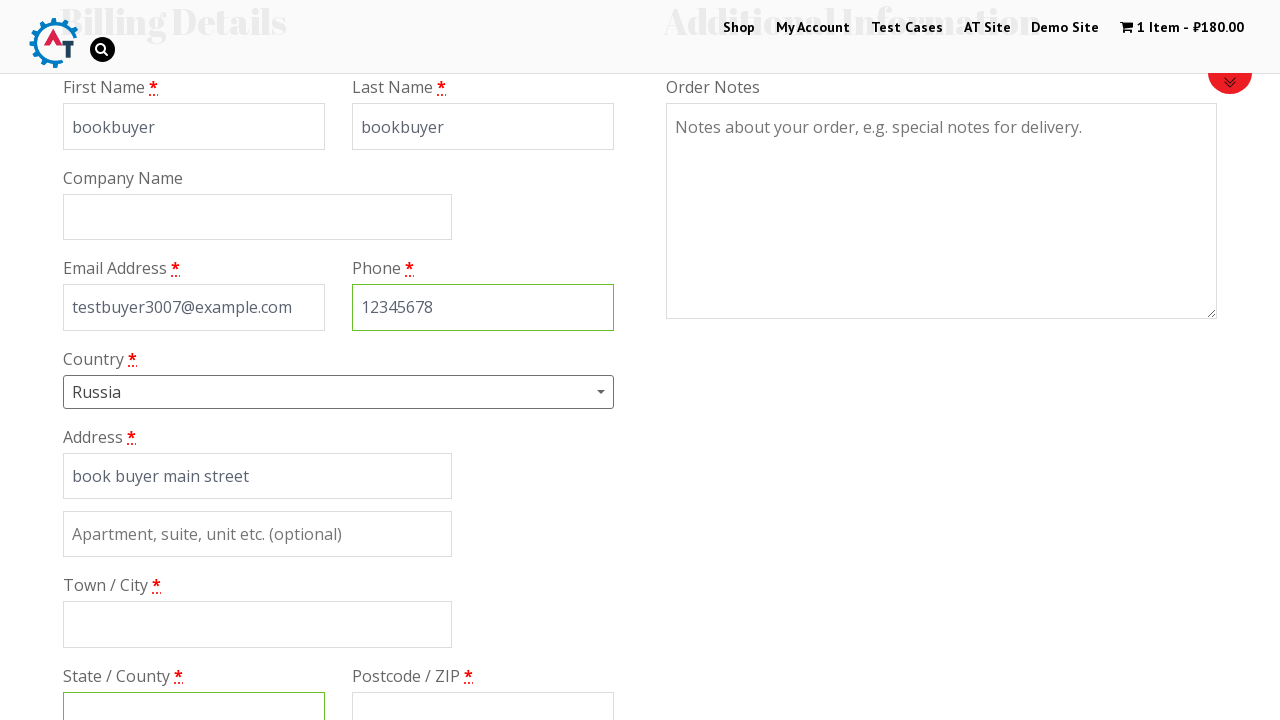

Filled billing city field with 'spb' on #billing_city
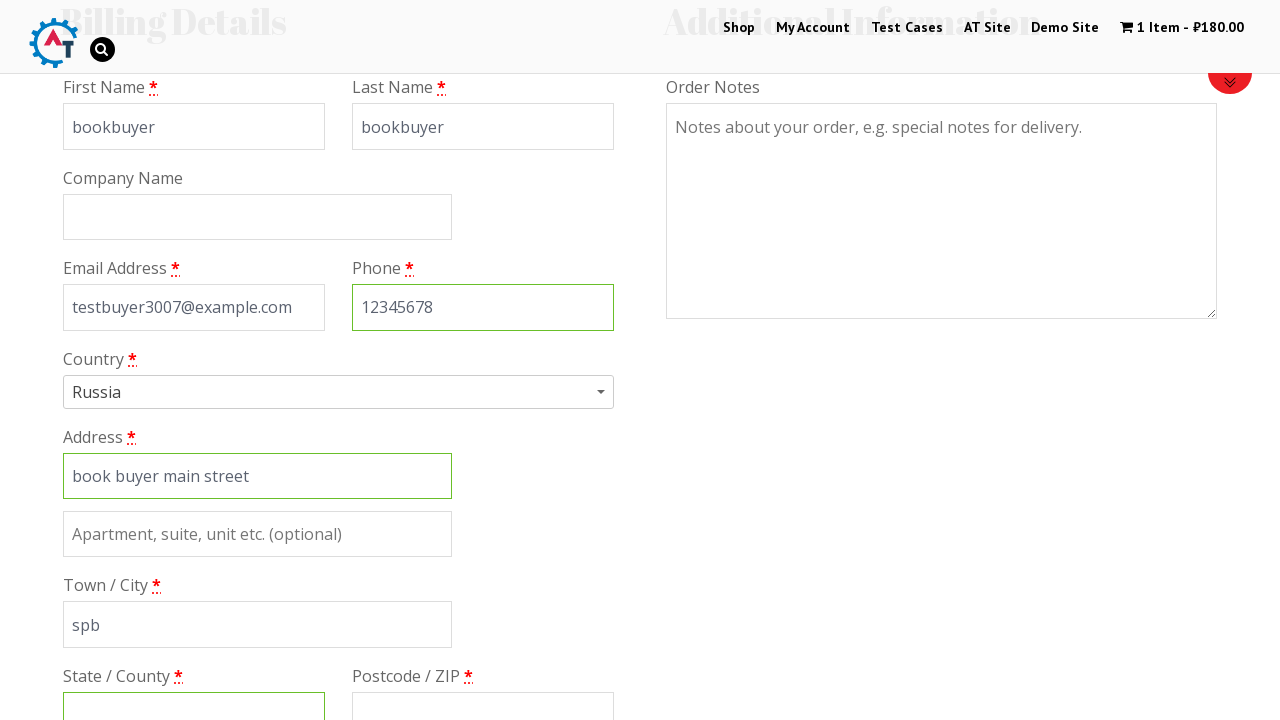

Filled billing state field with 'spb' on #billing_state
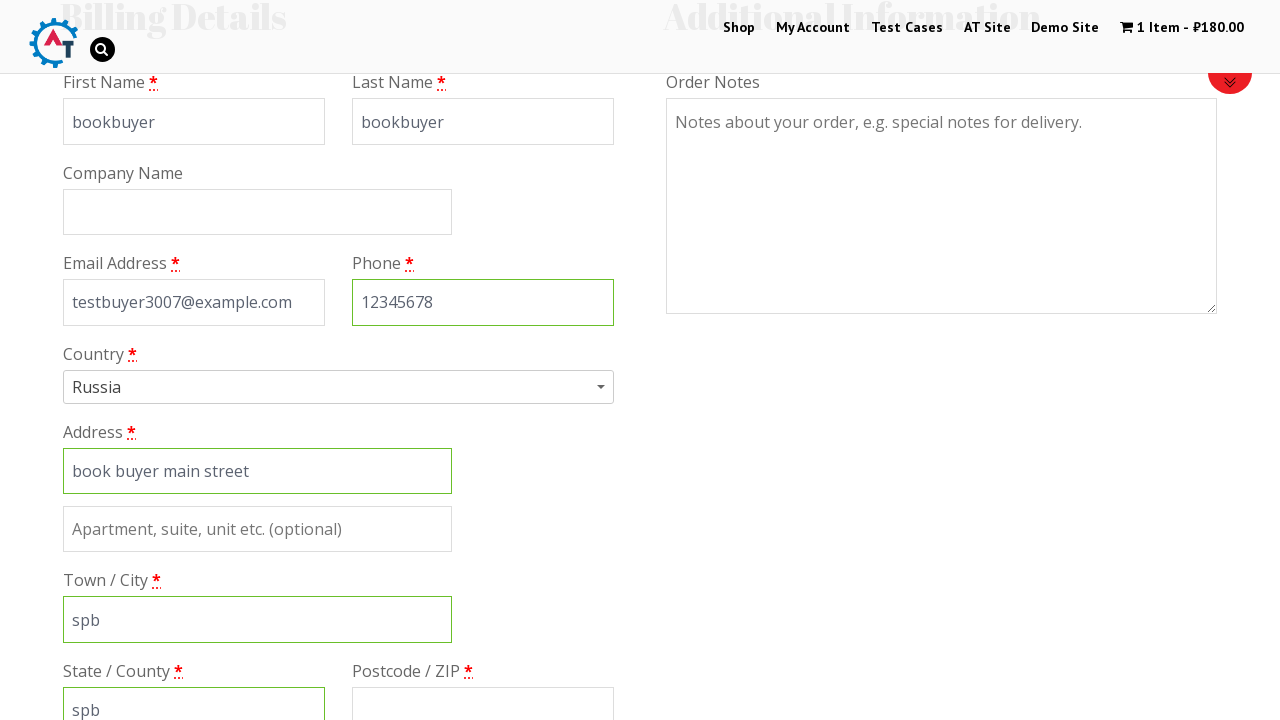

Filled billing postcode field with '123456' on #billing_postcode
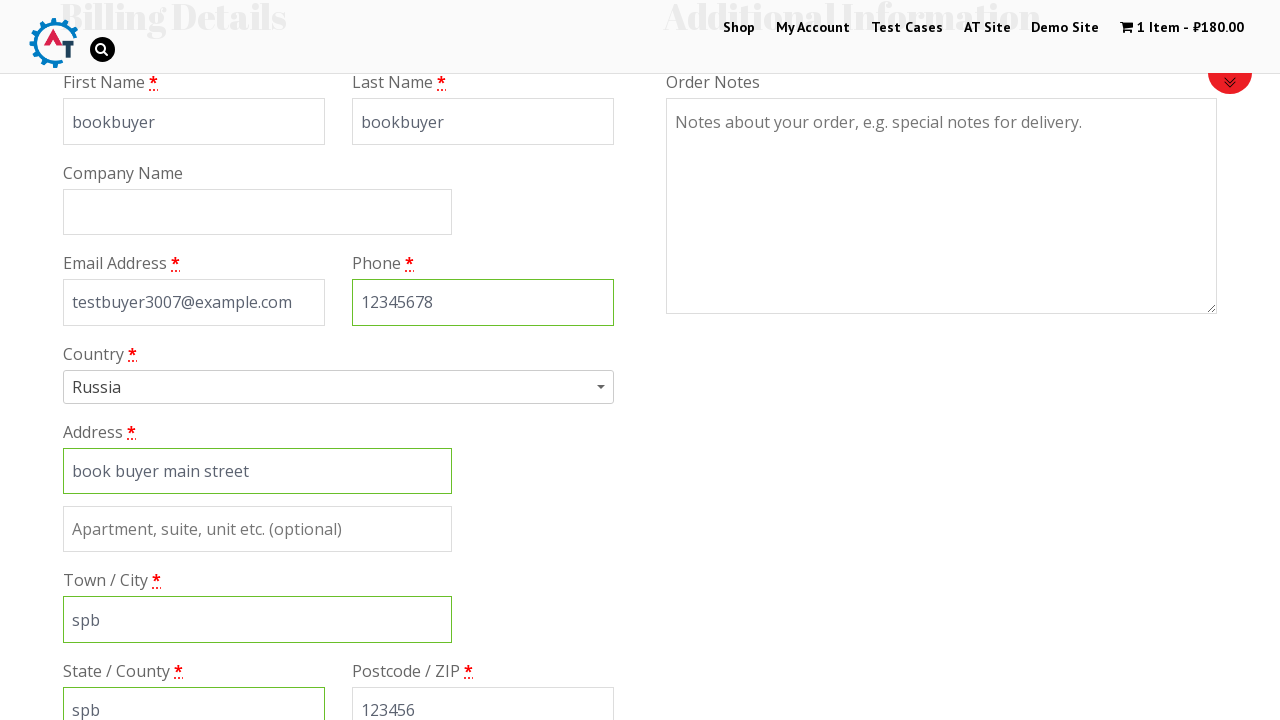

Scrolled down 600px to view payment options
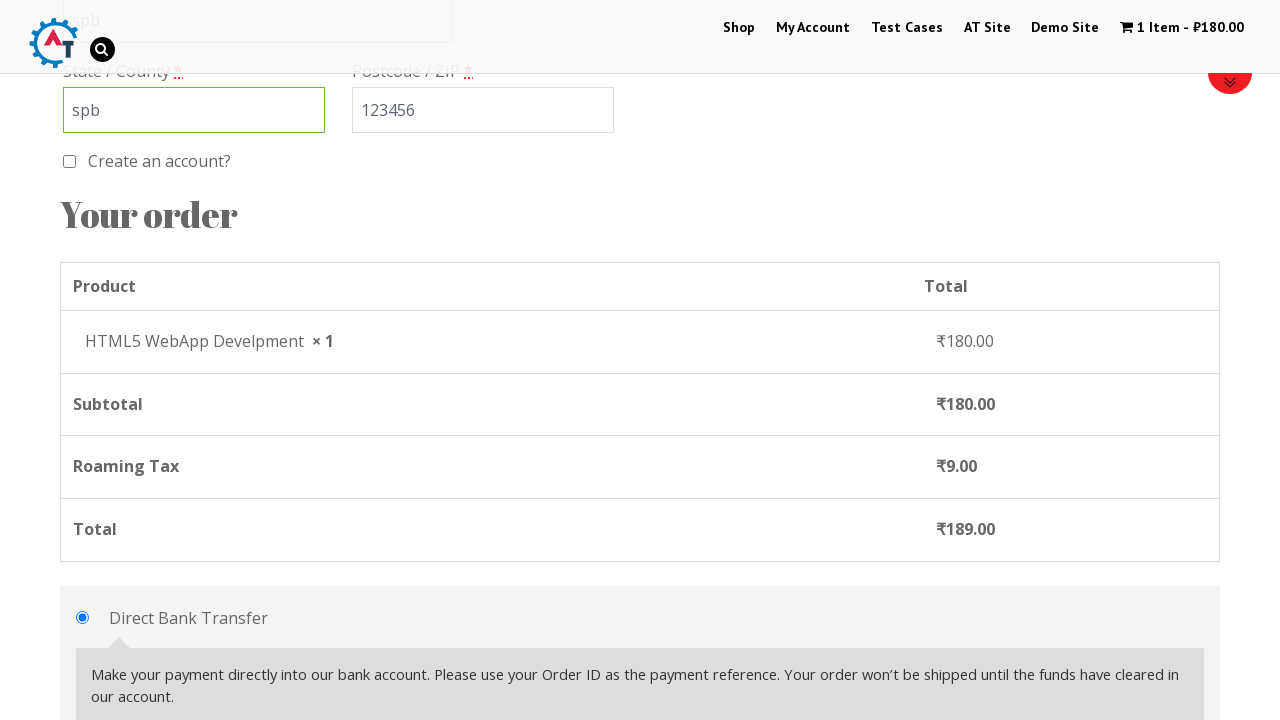

Selected Check Payments payment method at (82, 360) on #payment_method_cheque
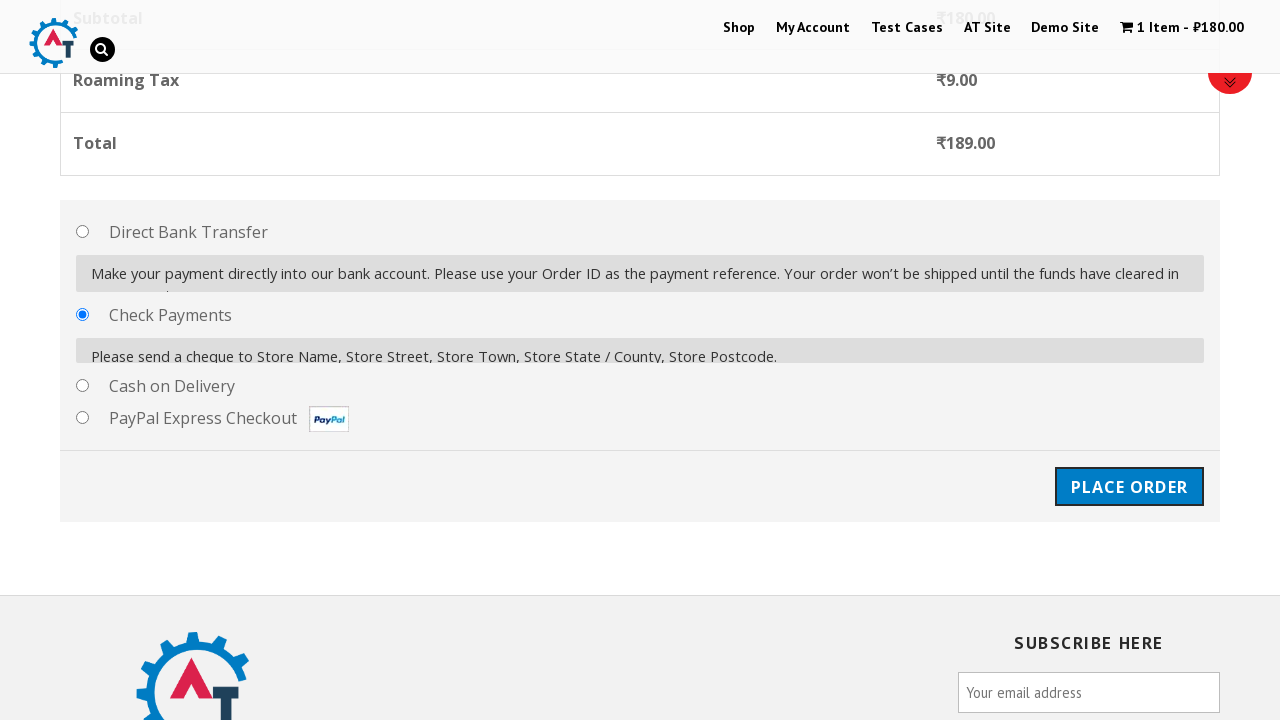

Clicked Place Order button at (1129, 477) on #place_order
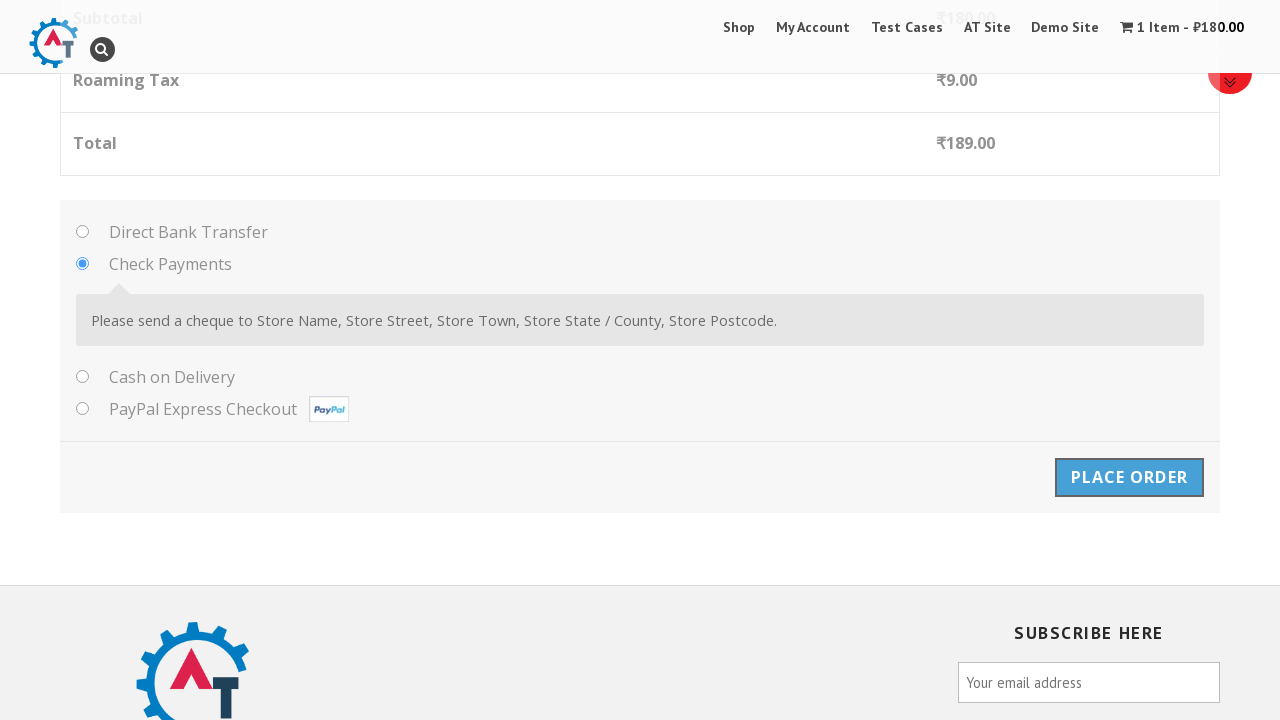

Order confirmation message appeared
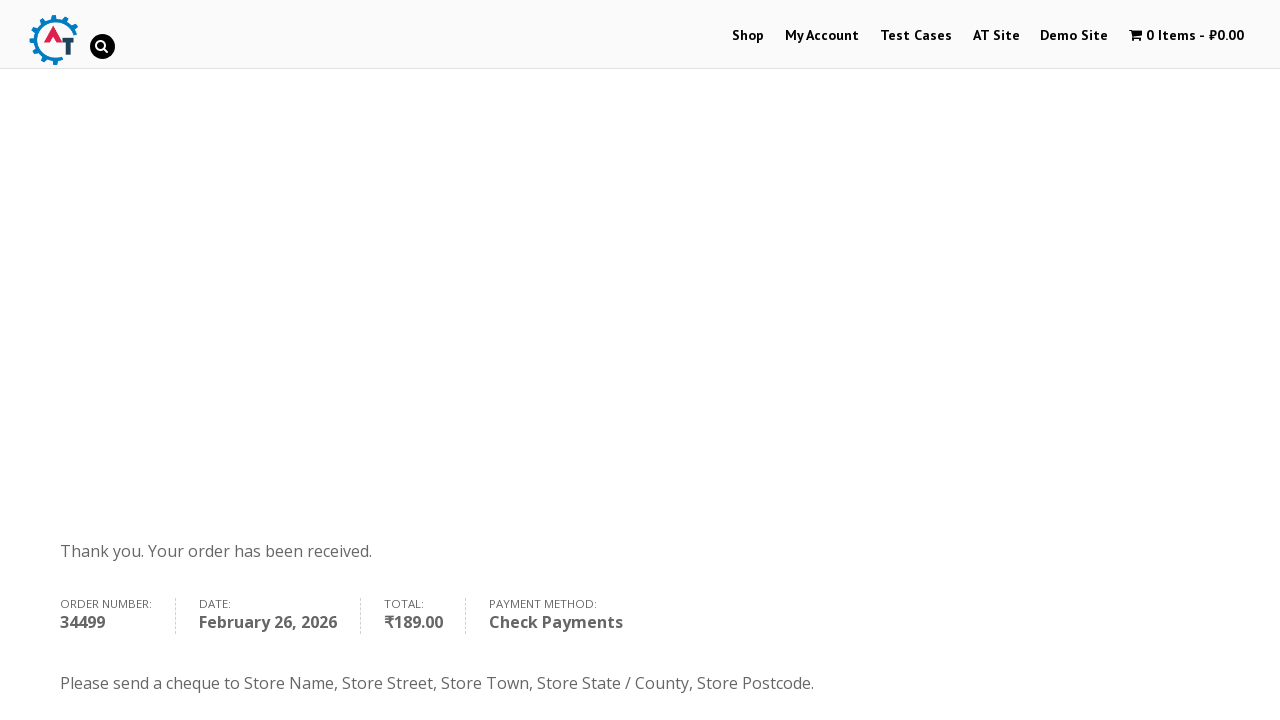

Check Payments confirmation text appeared
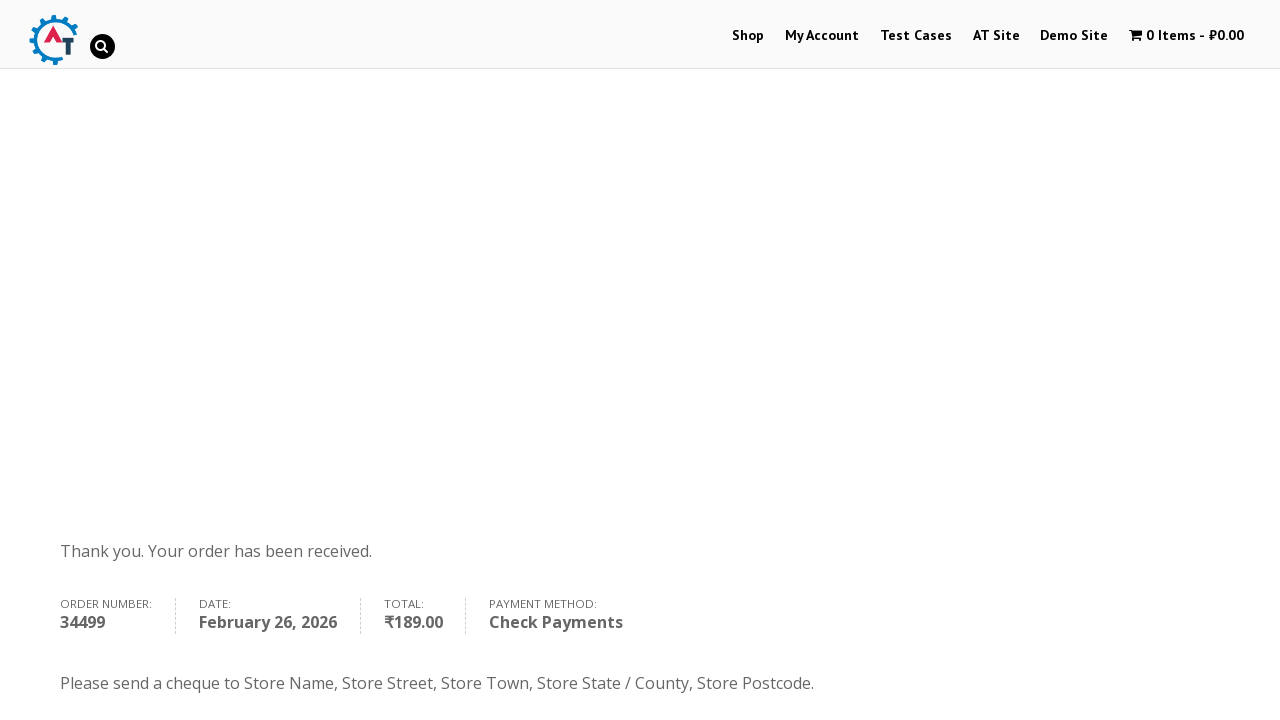

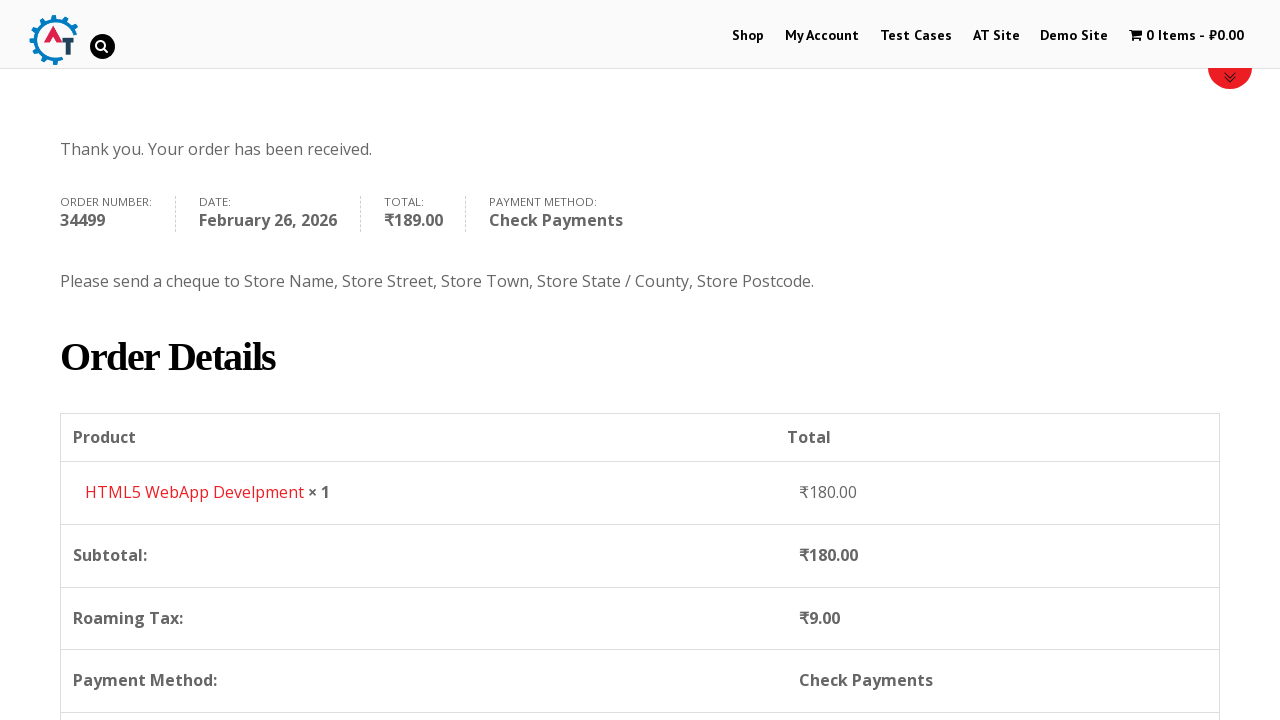